Tests navigation to the Console logs page by clicking the link

Starting URL: https://bonigarcia.dev/selenium-webdriver-java/

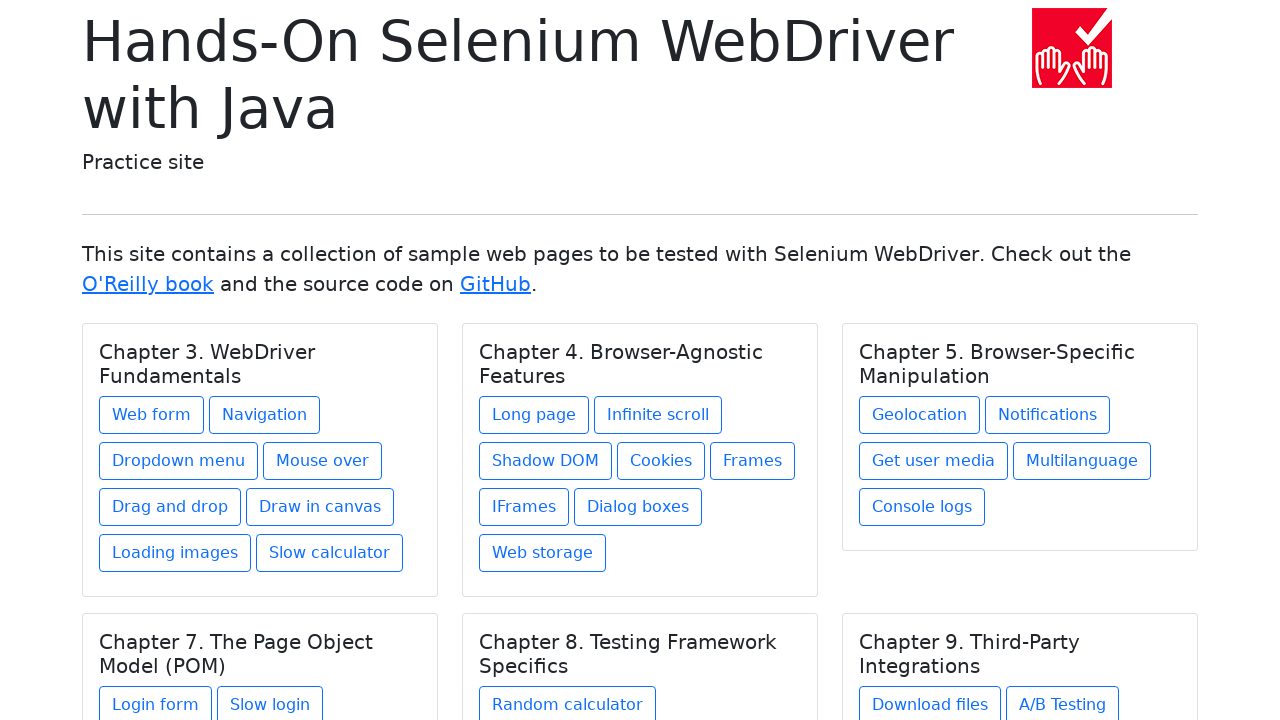

Clicked on the Console logs link in Chapter 5 section at (922, 507) on xpath=//div[@class='card-body']/h5[text()='Chapter 5. Browser-Specific Manipulat
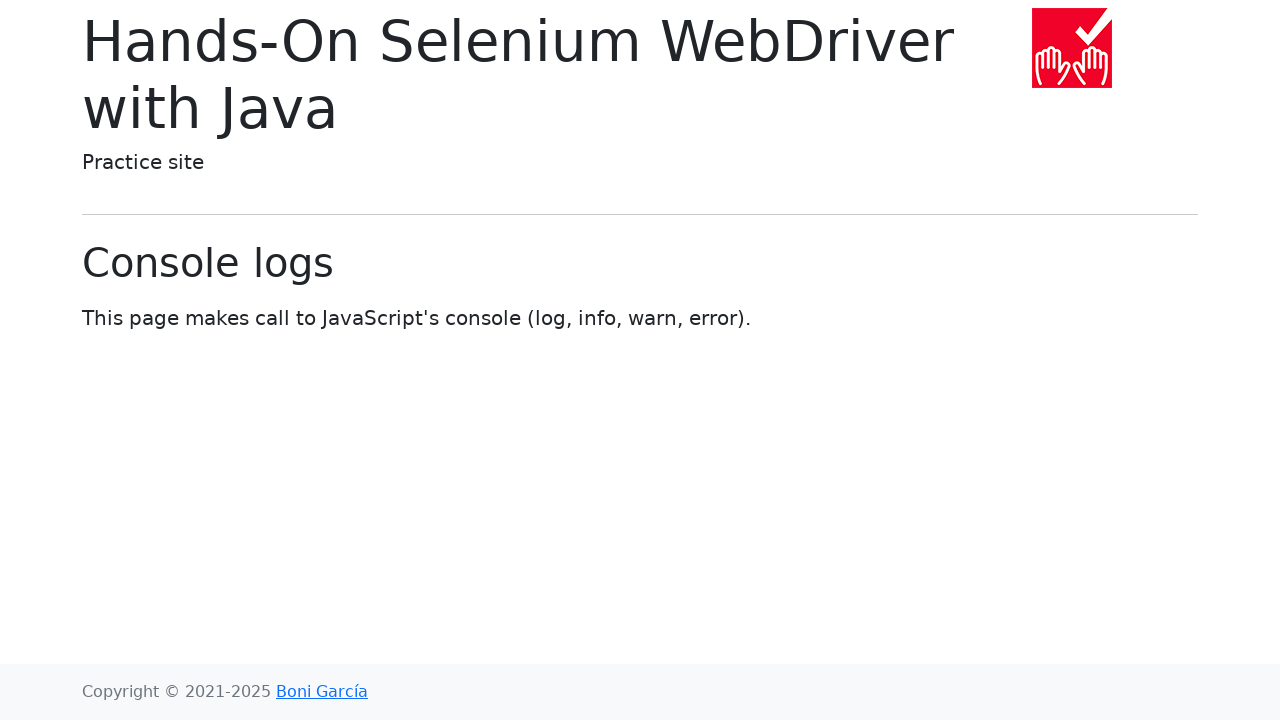

Console logs page loaded and title element appeared
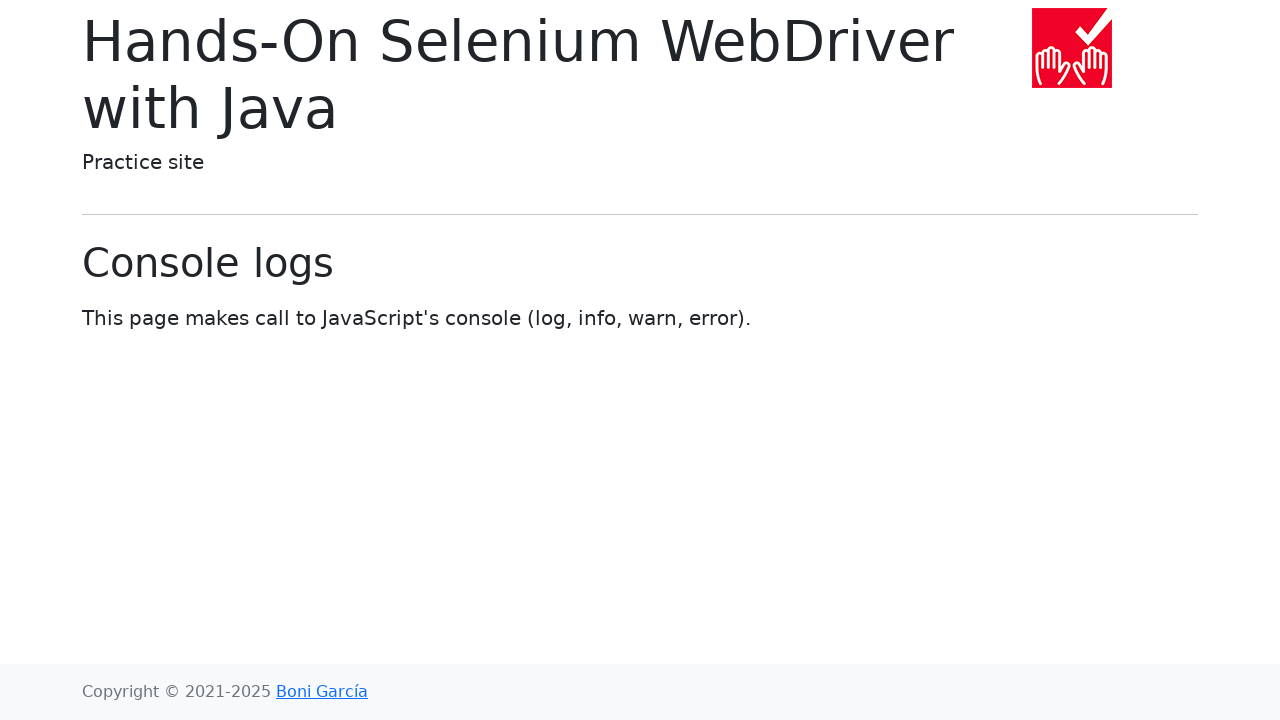

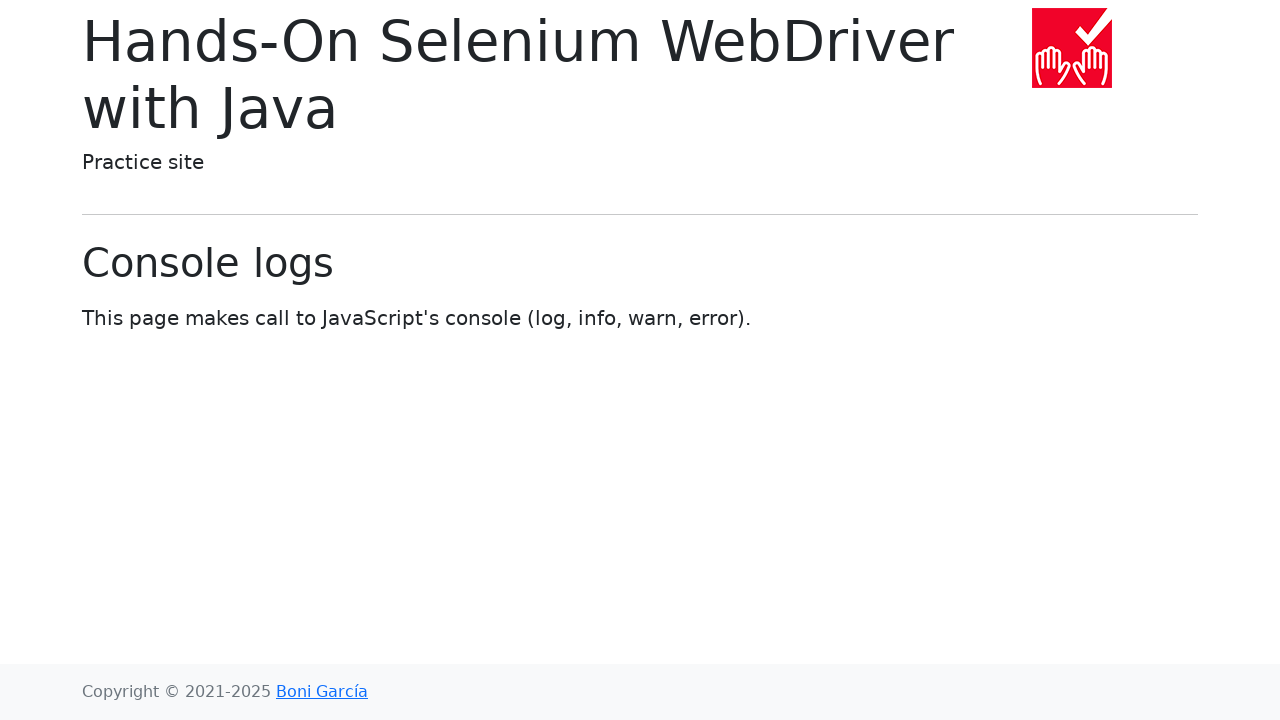